Navigates to SpiceJet website and counts the number of links on the page and in the footer section

Starting URL: https://www.spicejet.com/

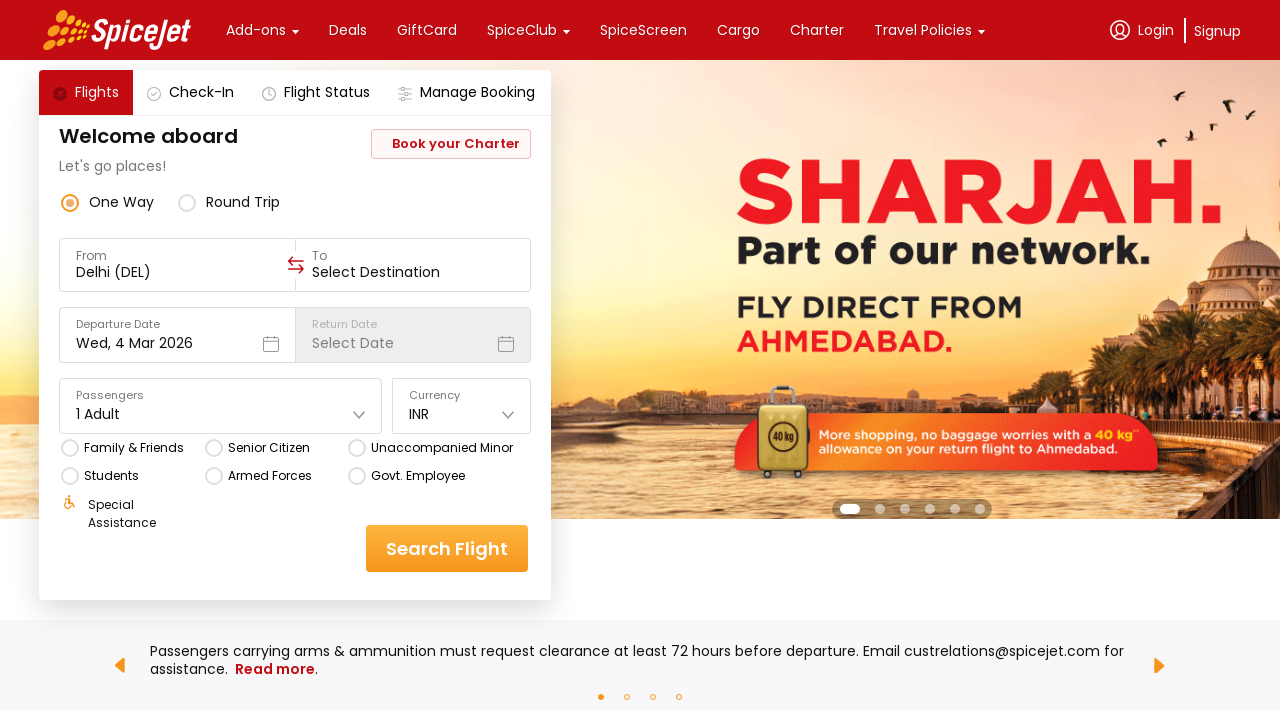

Waited for page to load completely (networkidle state)
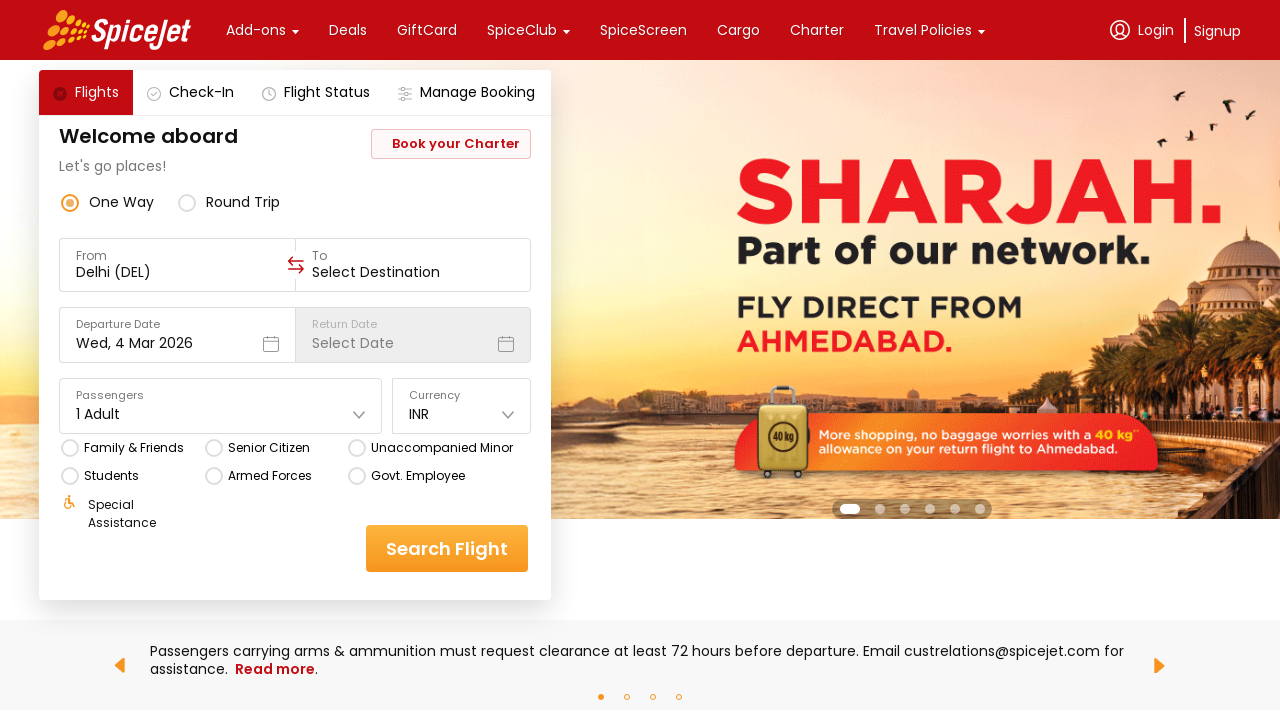

Counted all links on page: 102 total links found
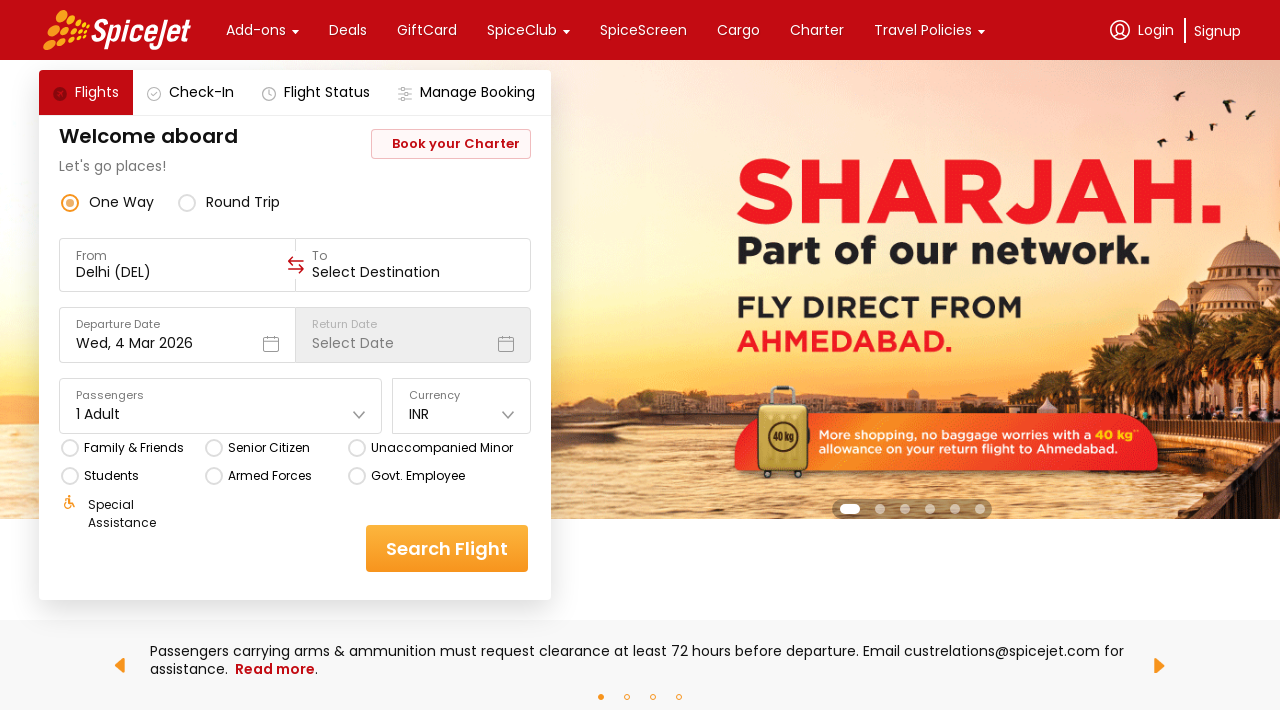

Counted links in footer section: 0 links found
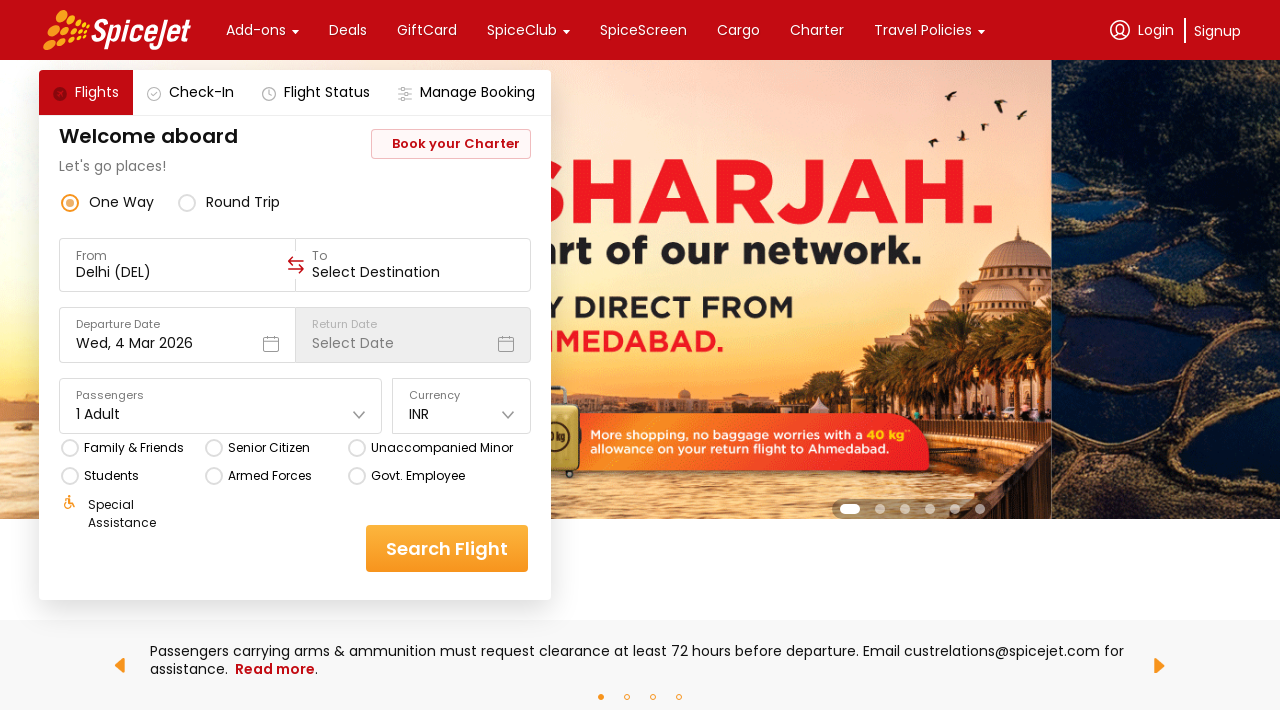

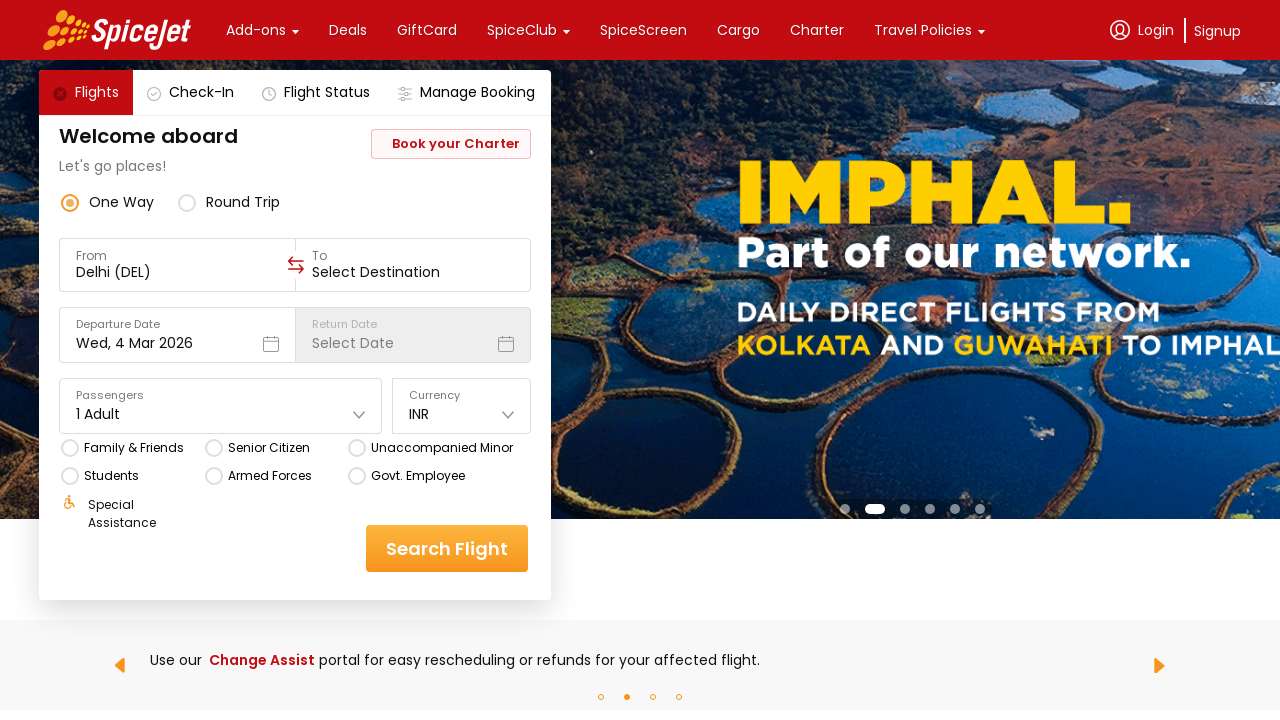